Tests that the todo counter displays the correct number of items as todos are added.

Starting URL: https://demo.playwright.dev/todomvc

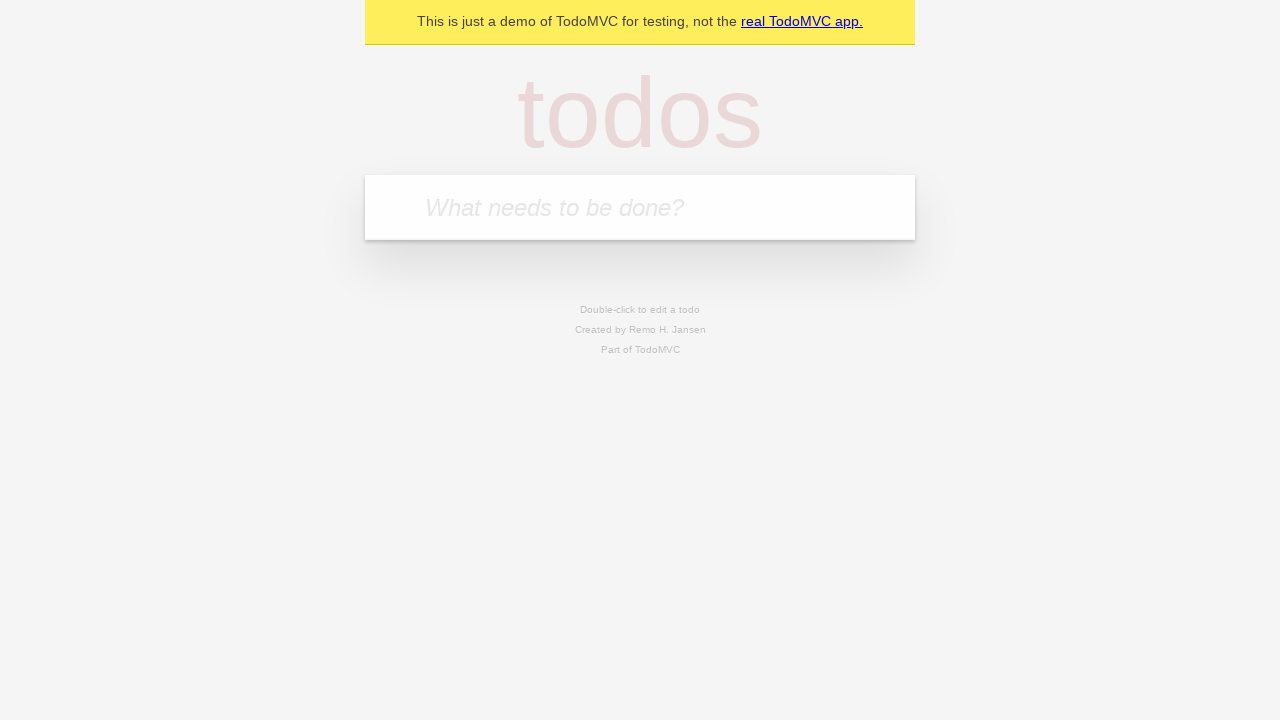

Located the todo input field
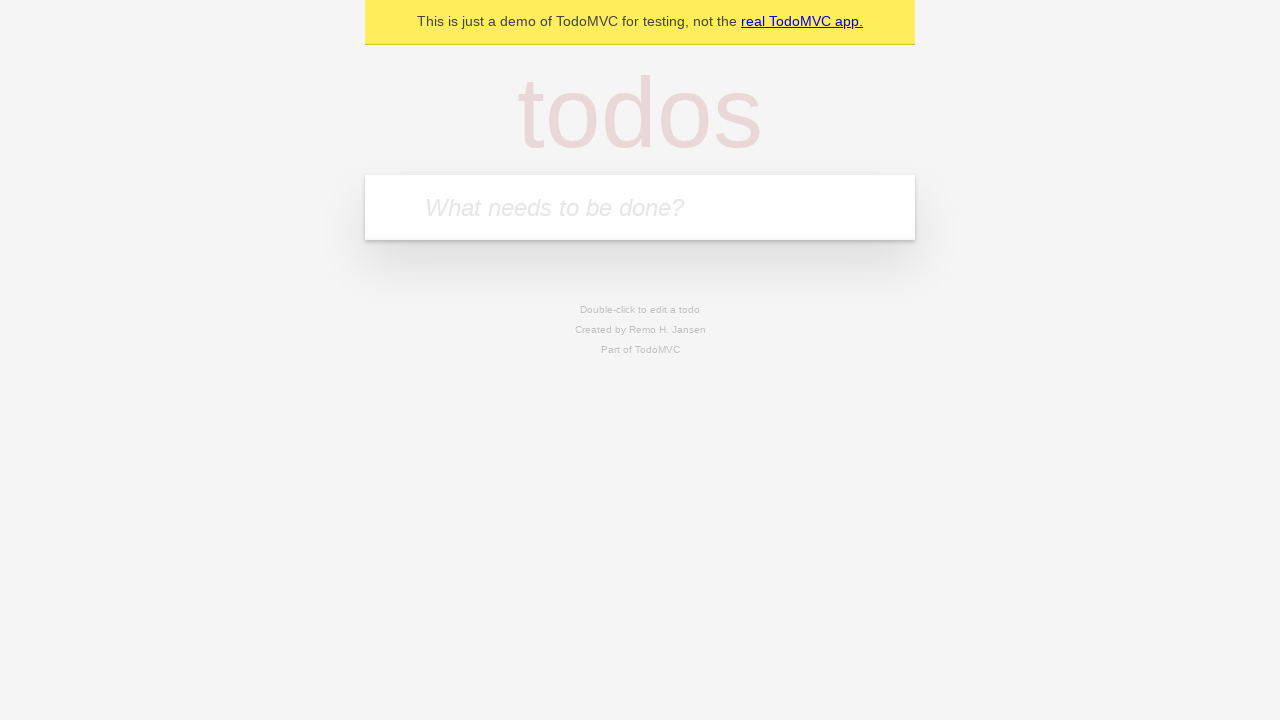

Filled todo input with 'buy some cheese' on internal:attr=[placeholder="What needs to be done?"i]
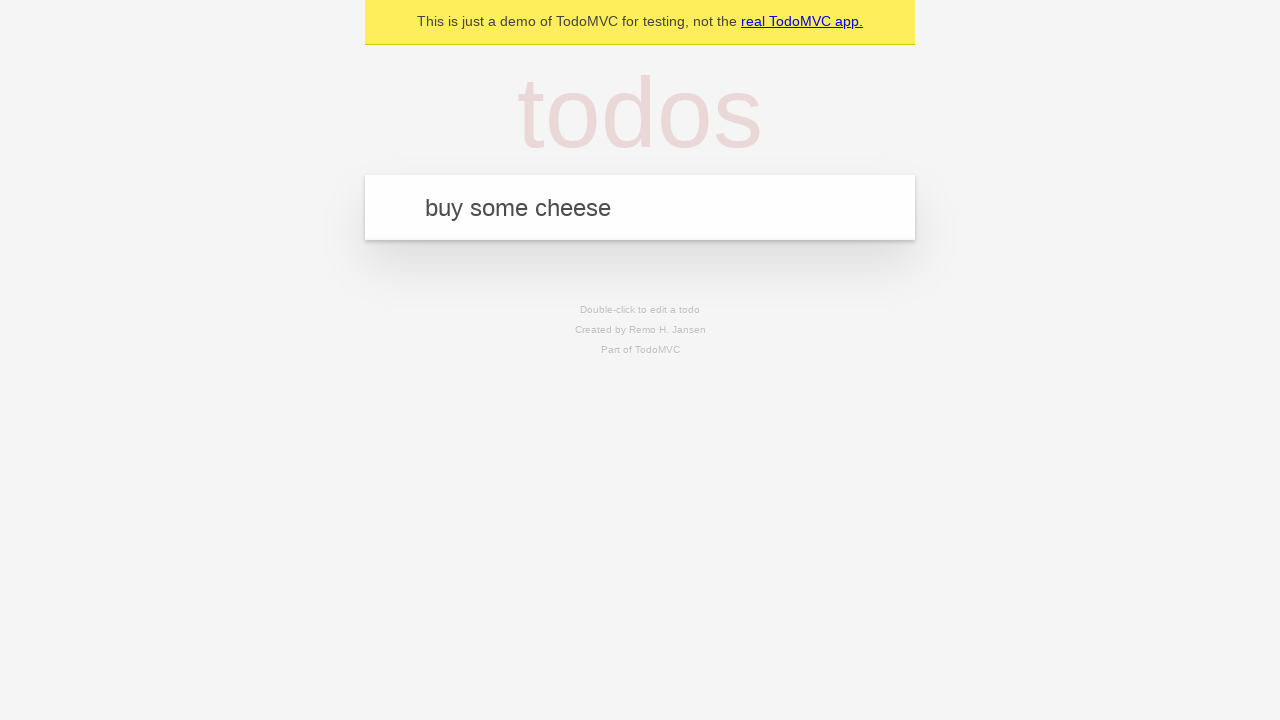

Pressed Enter to add first todo item on internal:attr=[placeholder="What needs to be done?"i]
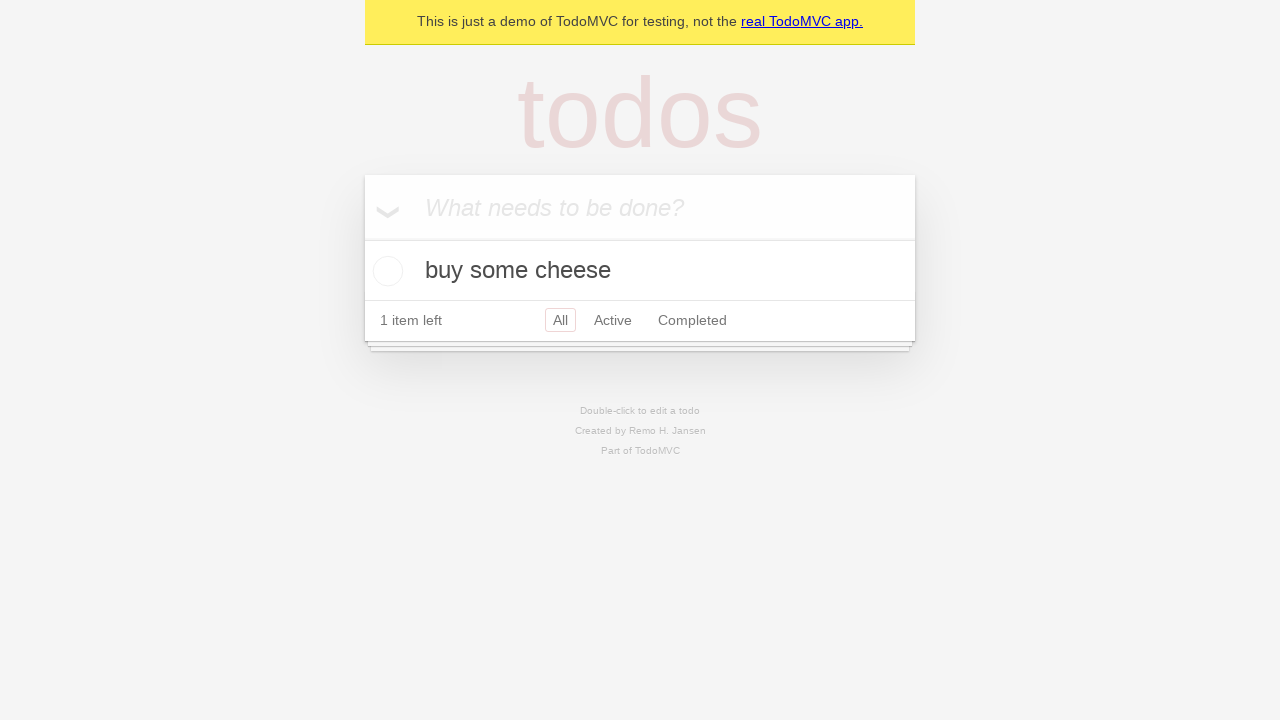

Todo counter element appeared after adding first item
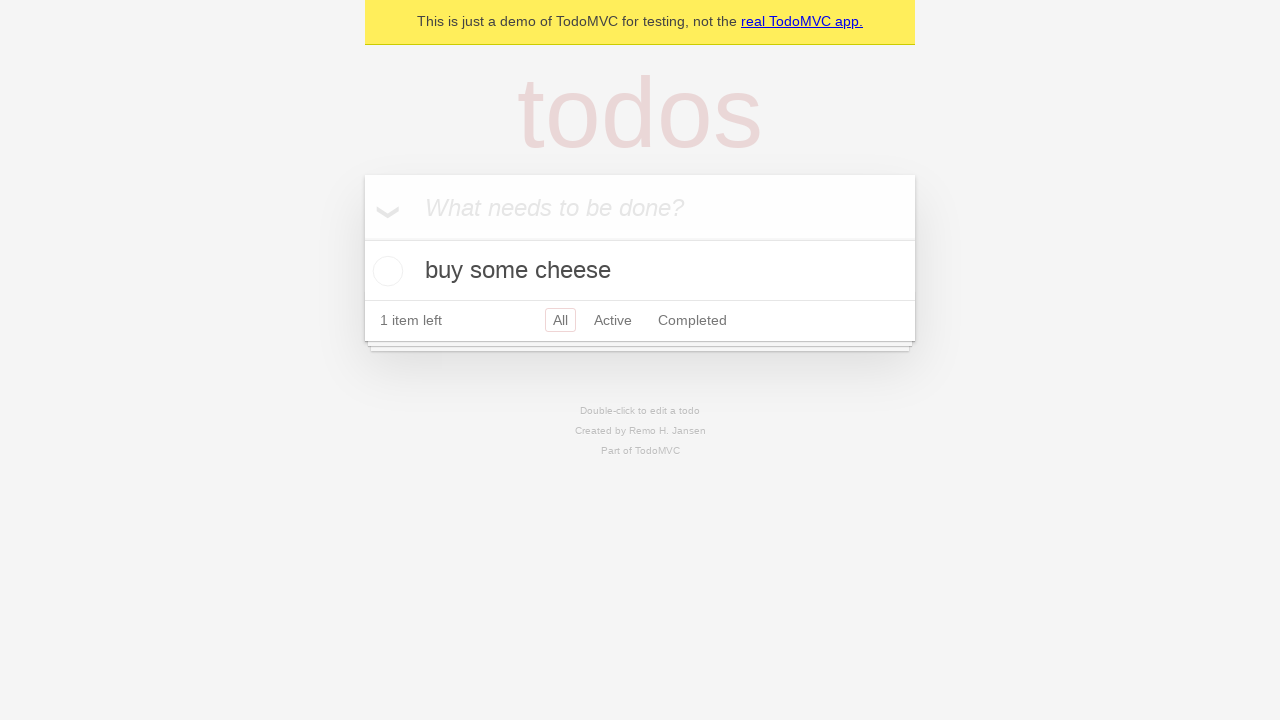

Filled todo input with 'feed the cat' on internal:attr=[placeholder="What needs to be done?"i]
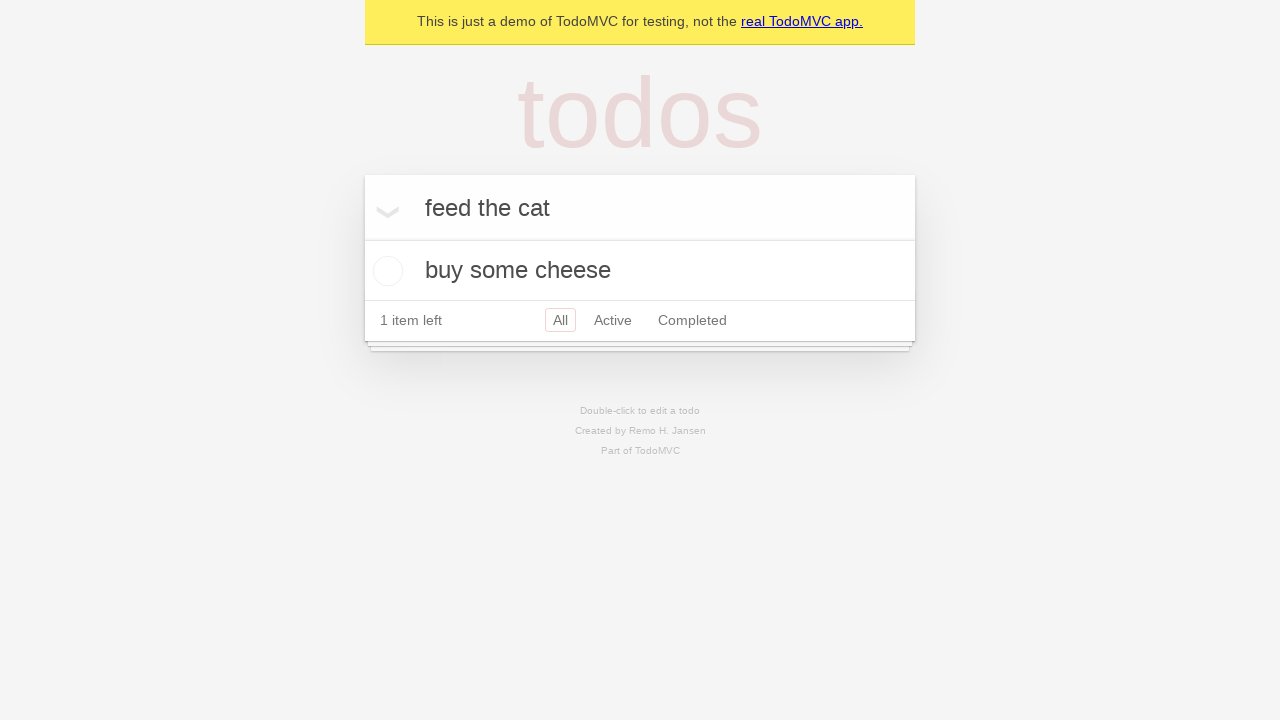

Pressed Enter to add second todo item on internal:attr=[placeholder="What needs to be done?"i]
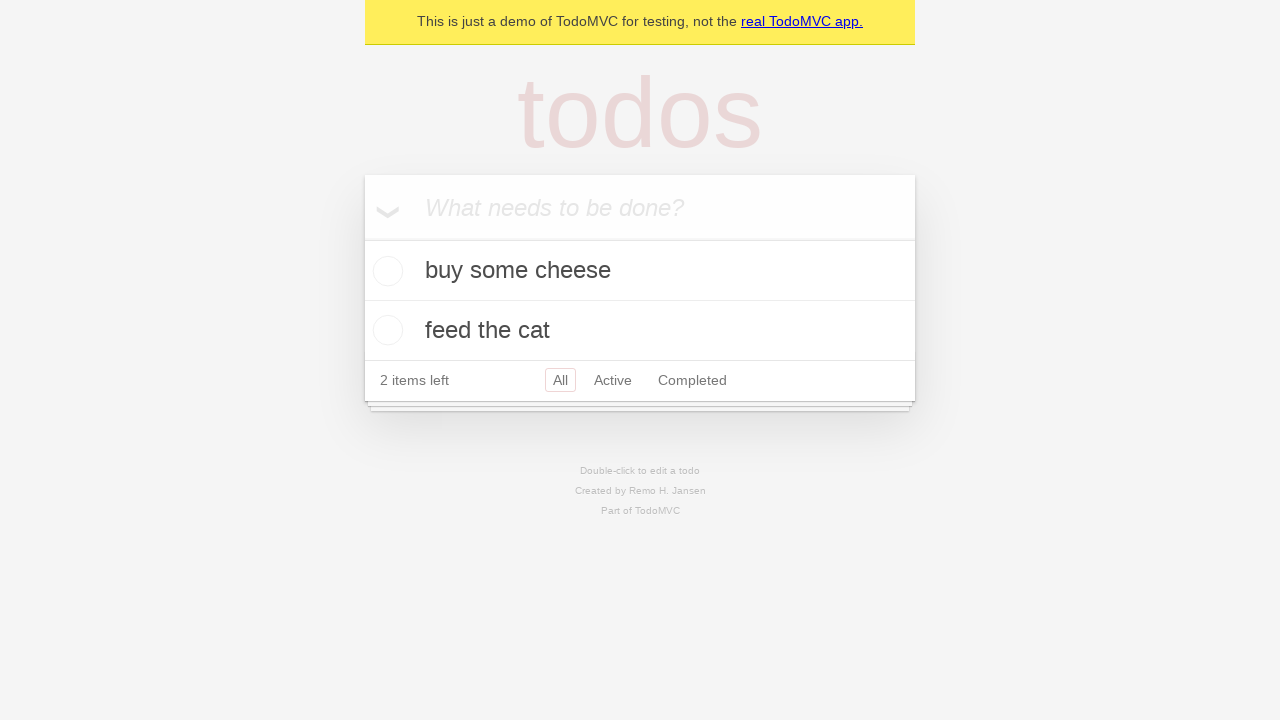

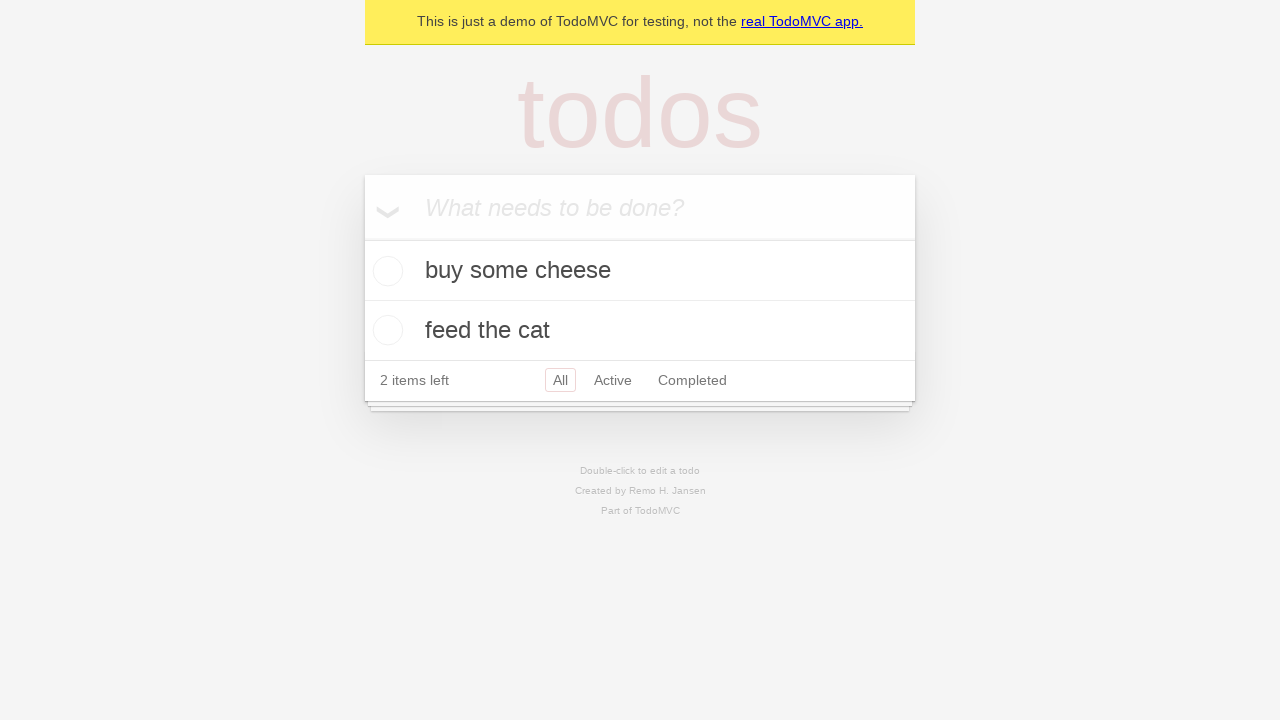